Tests right-click context menu functionality by performing a context click on an element, waiting for the context menu to appear, and then clicking the "Quit" option in the menu.

Starting URL: http://swisnl.github.io/jQuery-contextMenu/demo.html

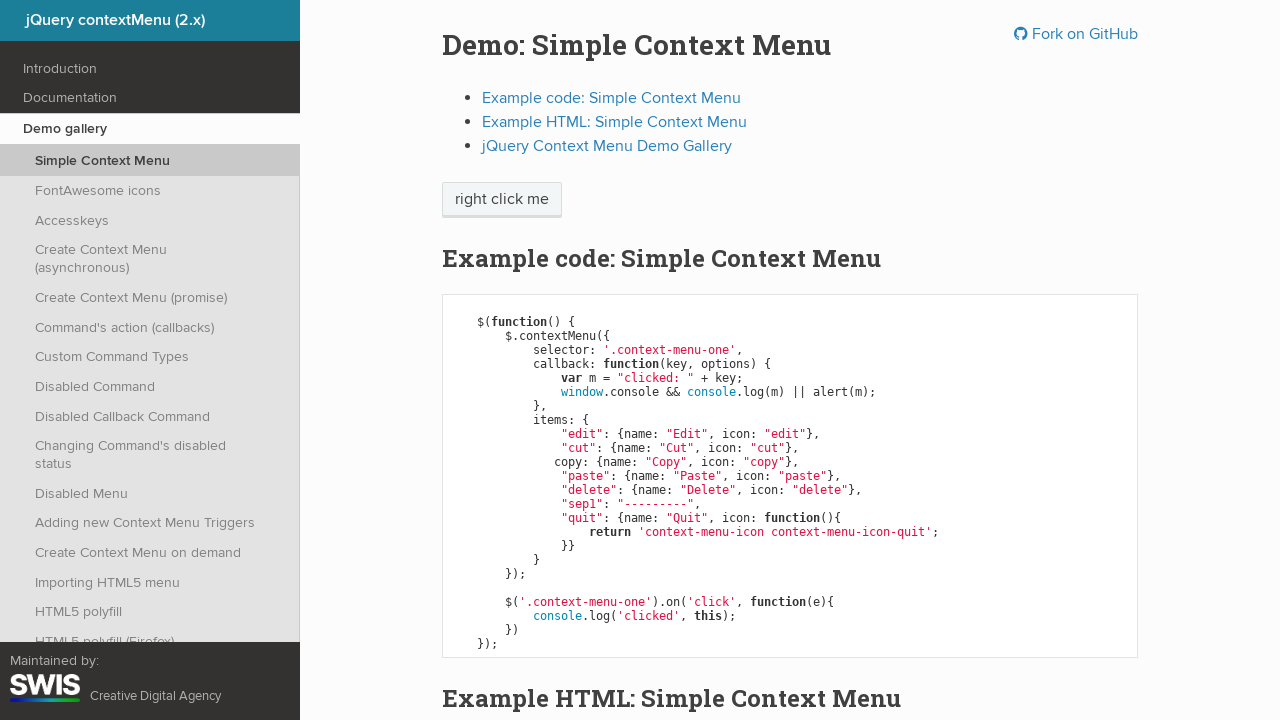

Context menu trigger element '.context-menu-one' is present on page
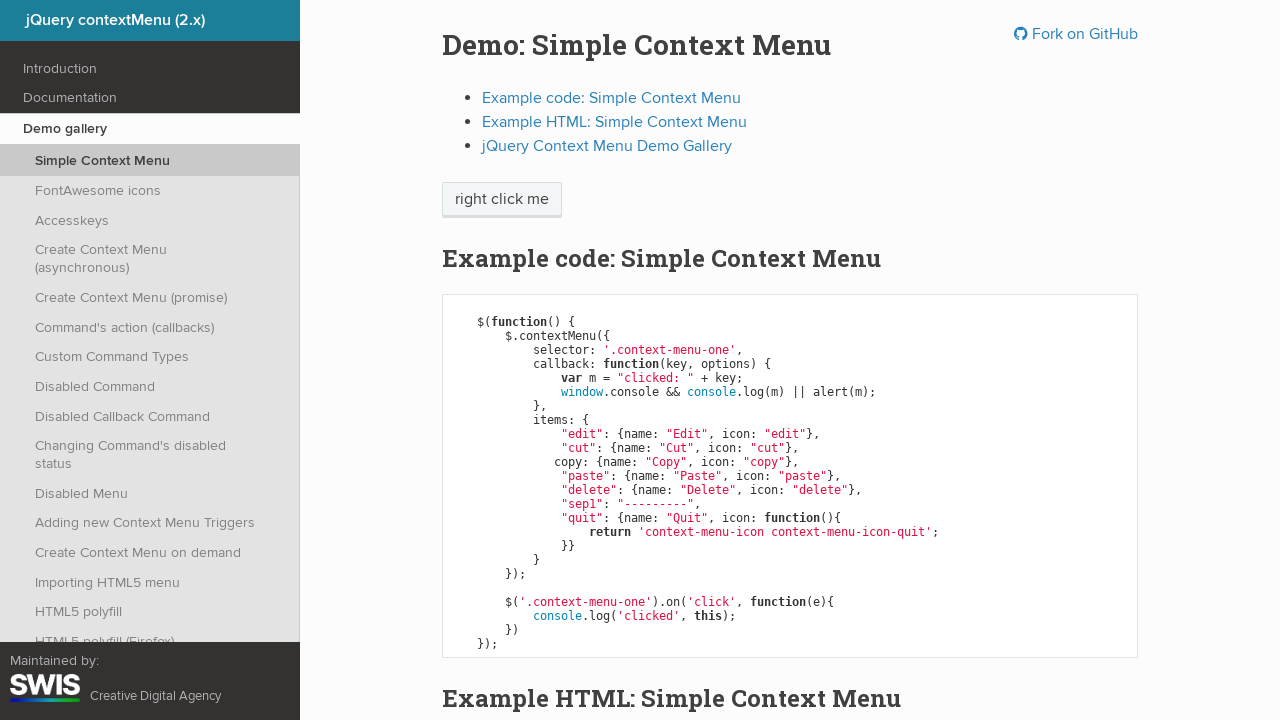

Right-clicked on '.context-menu-one' element to open context menu at (502, 200) on .context-menu-one
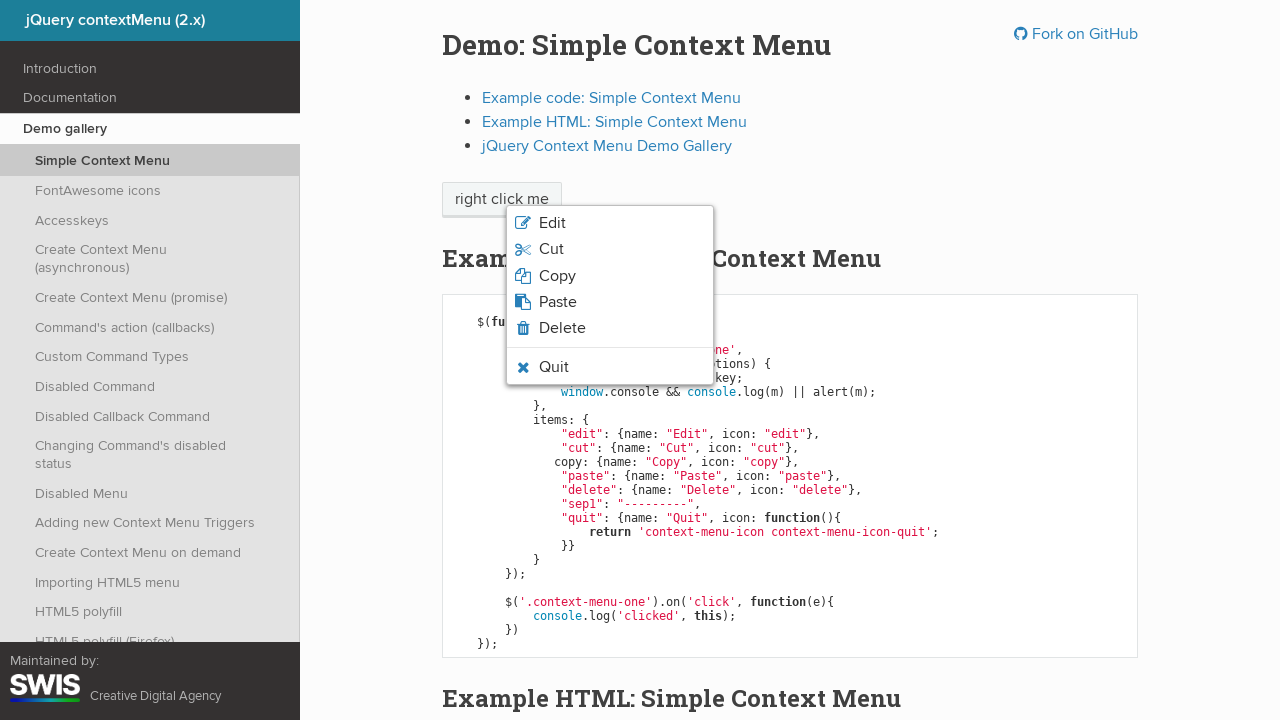

Context menu appeared with 'Quit' option visible
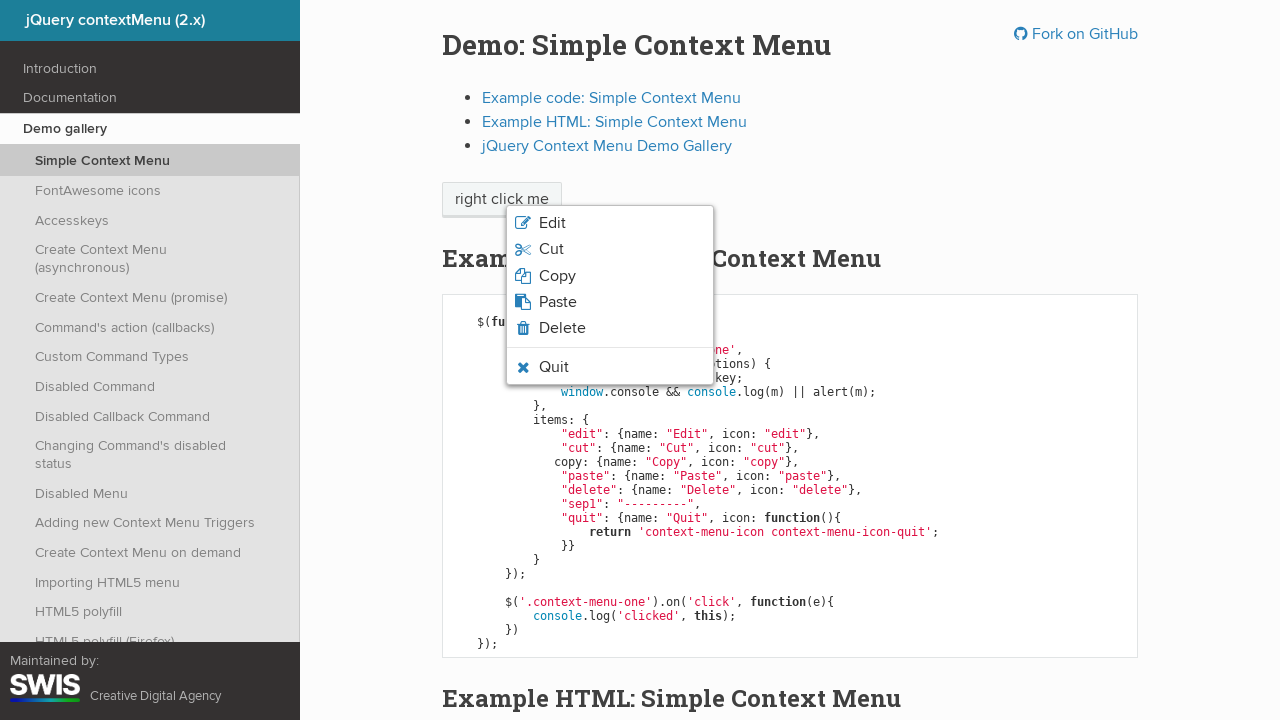

Clicked 'Quit' option from context menu at (610, 367) on .context-menu-icon-quit
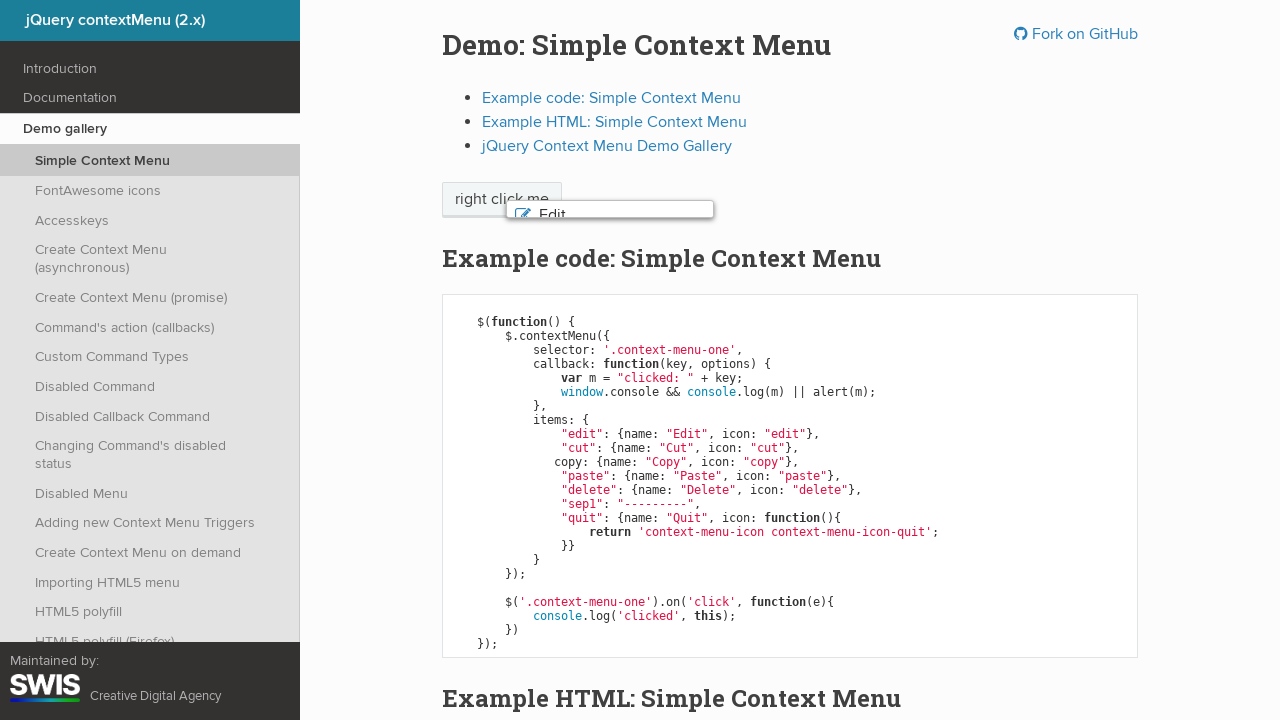

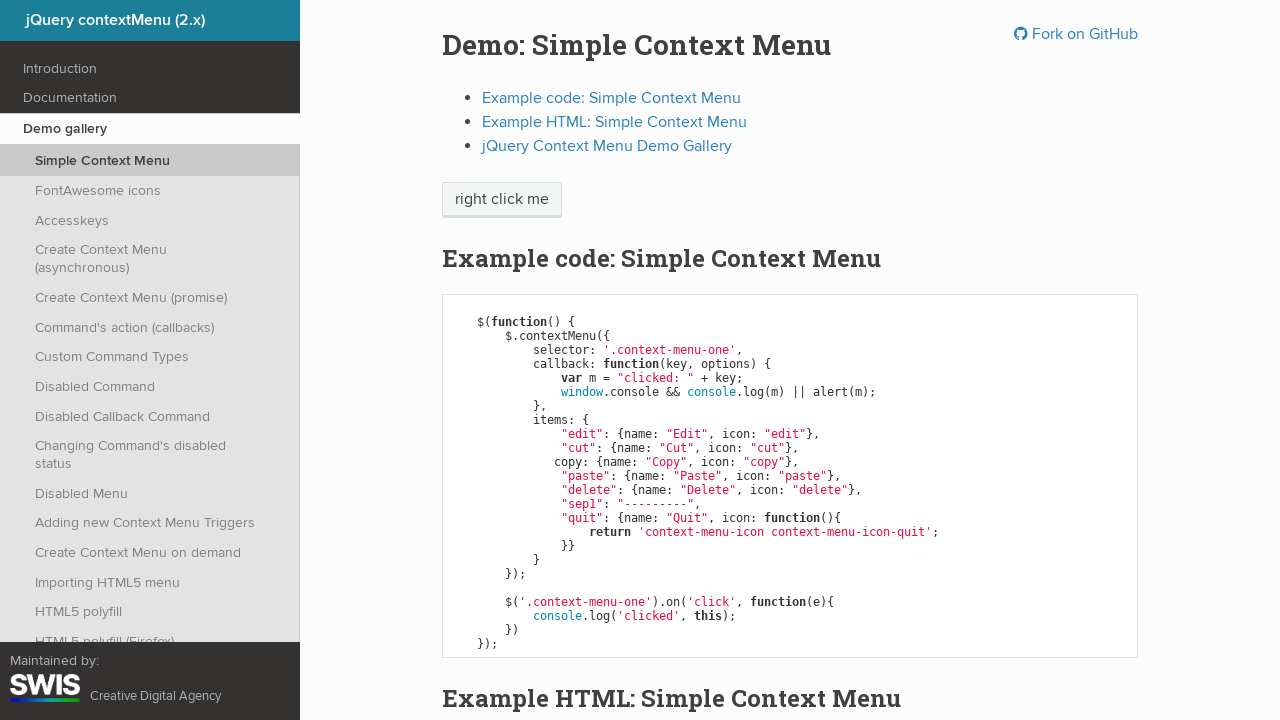